Navigates to a French webpage and displays it in fullscreen mode

Starting URL: https://www.felixcote.fr/arretez-de-me-suivre-svp-fullscreen.html

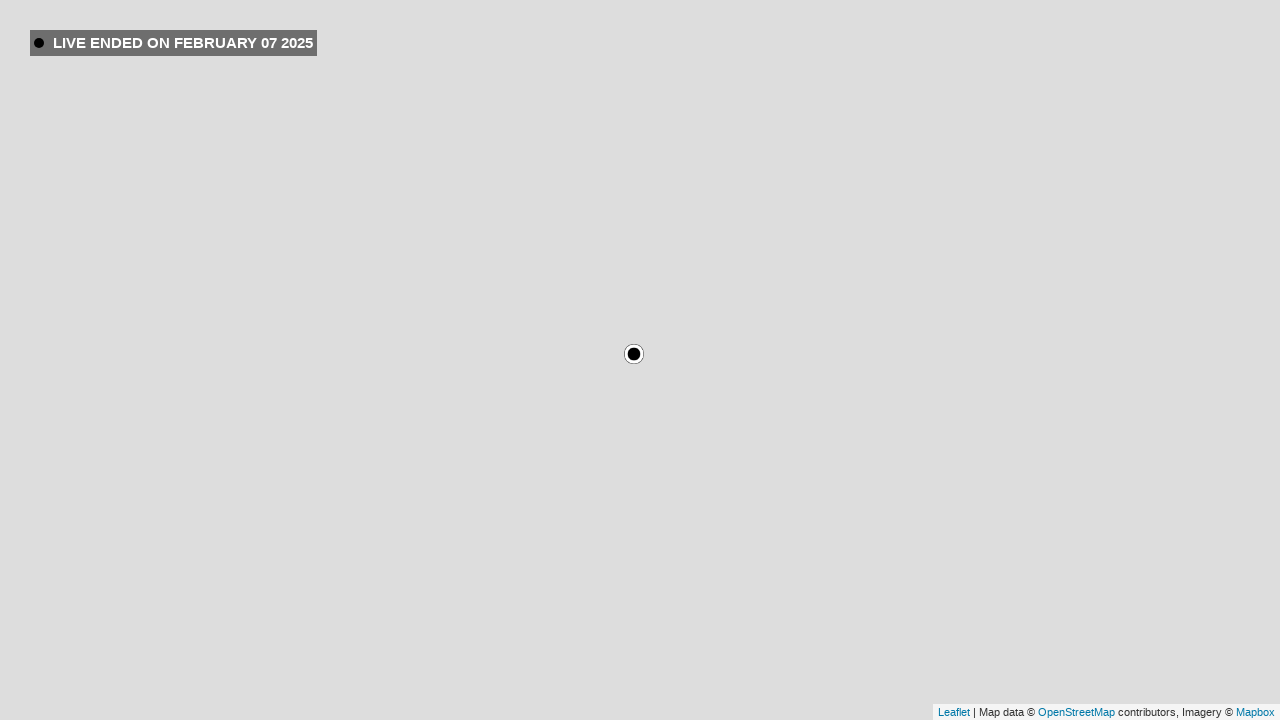

Set viewport size to 1920x1080 for fullscreen display
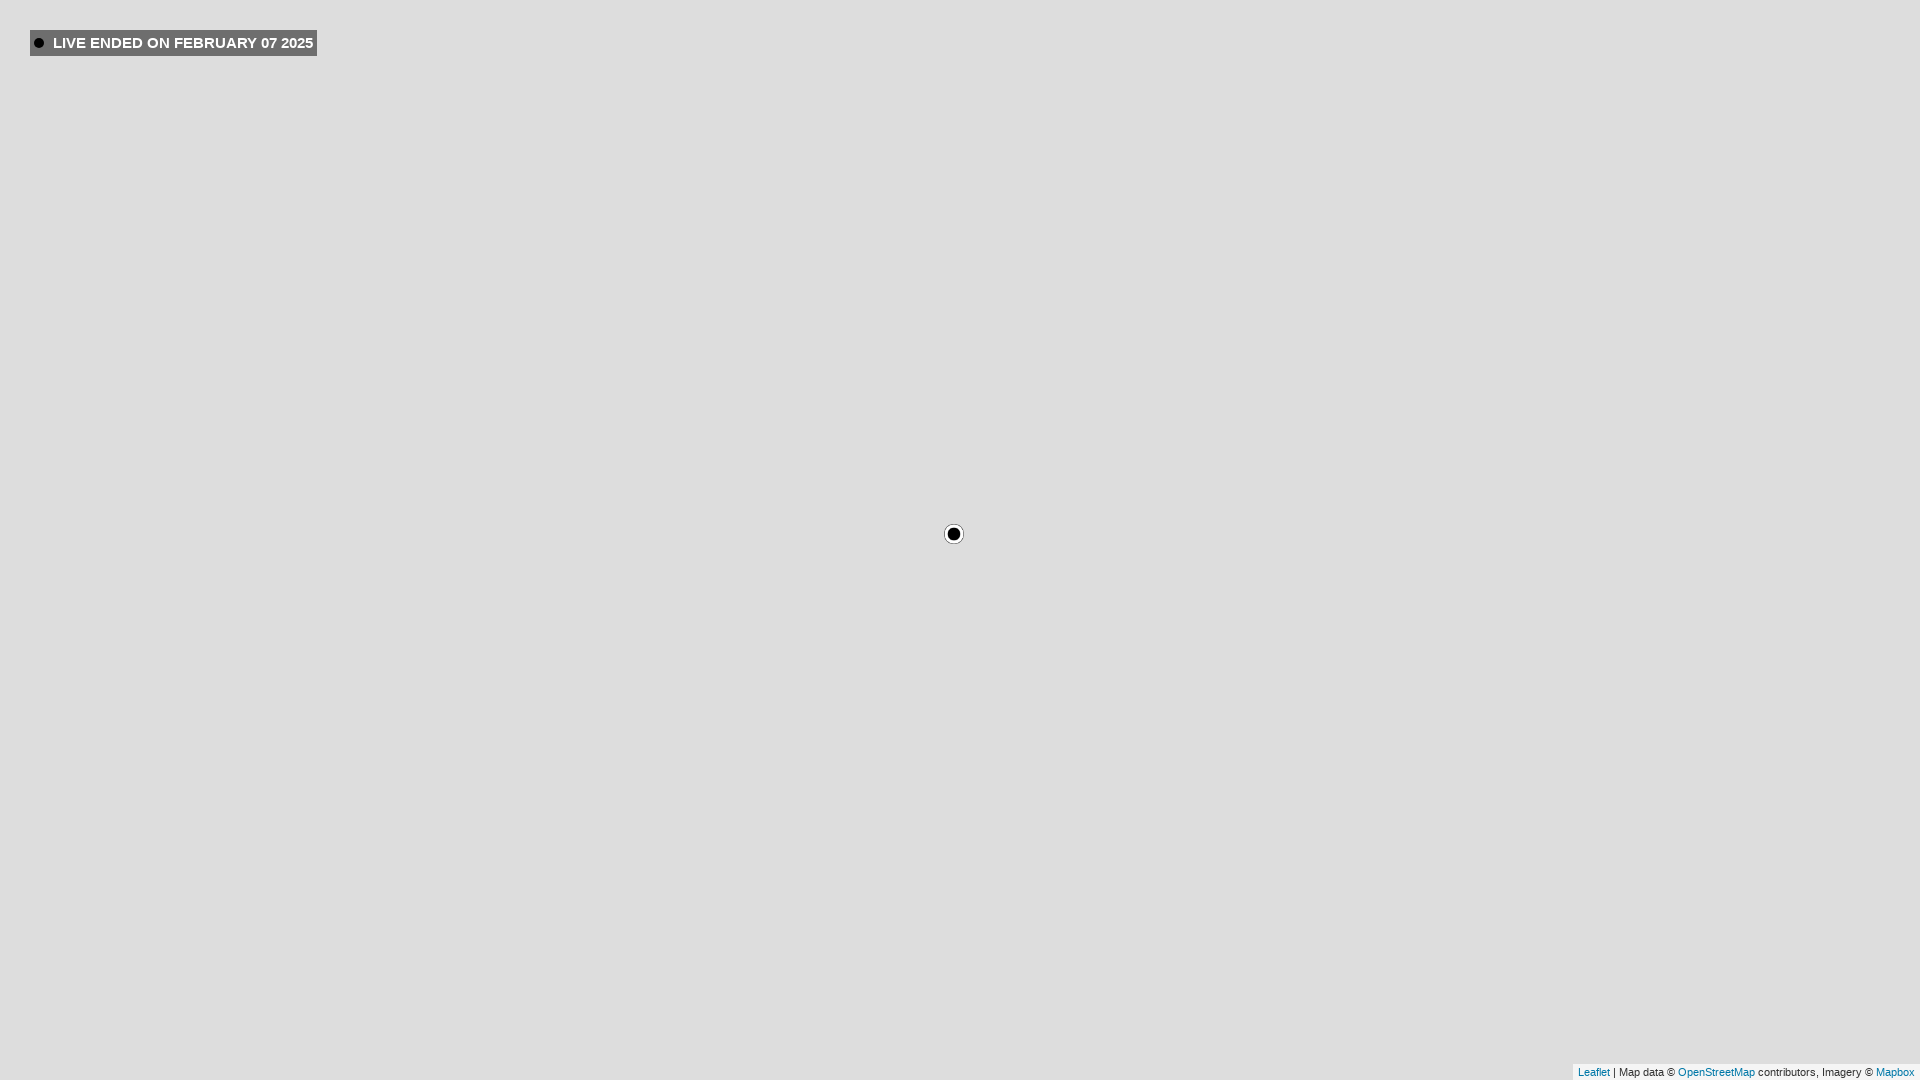

Waited for page content to load (domcontentloaded)
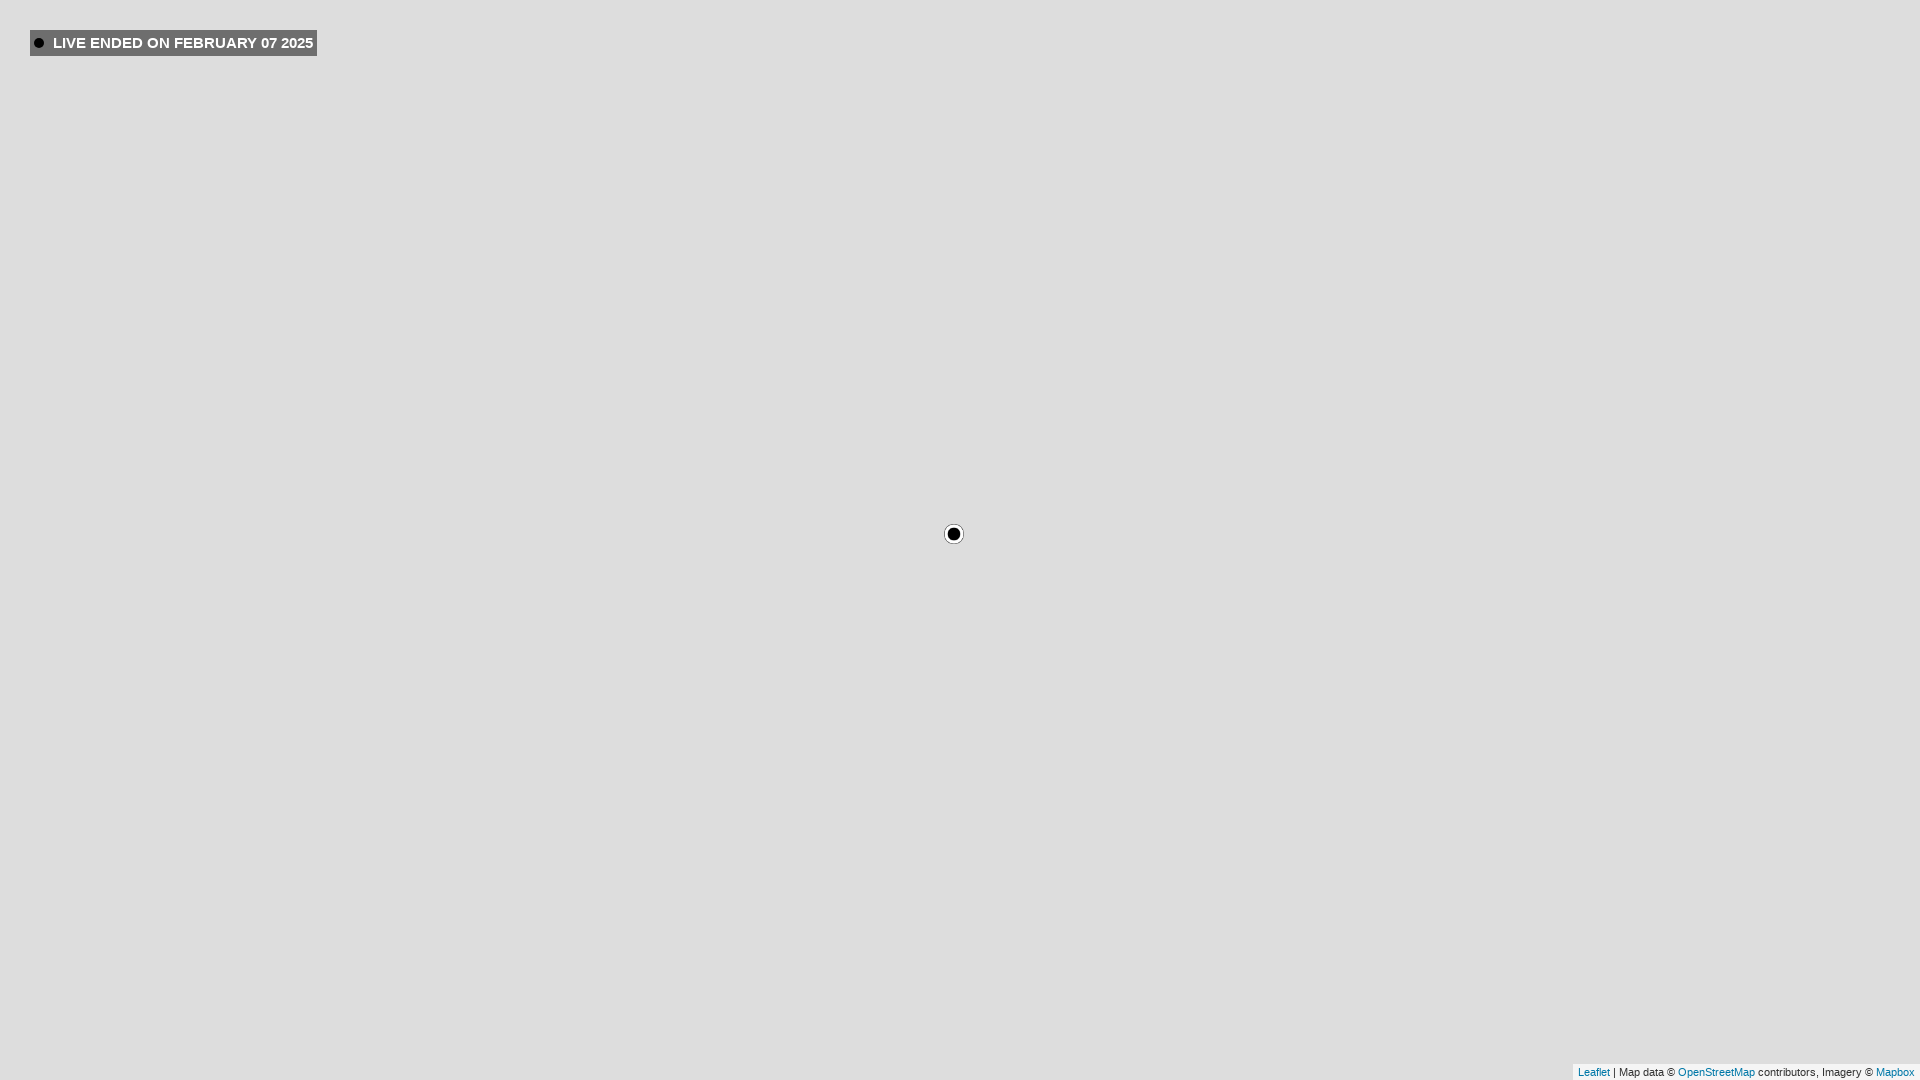

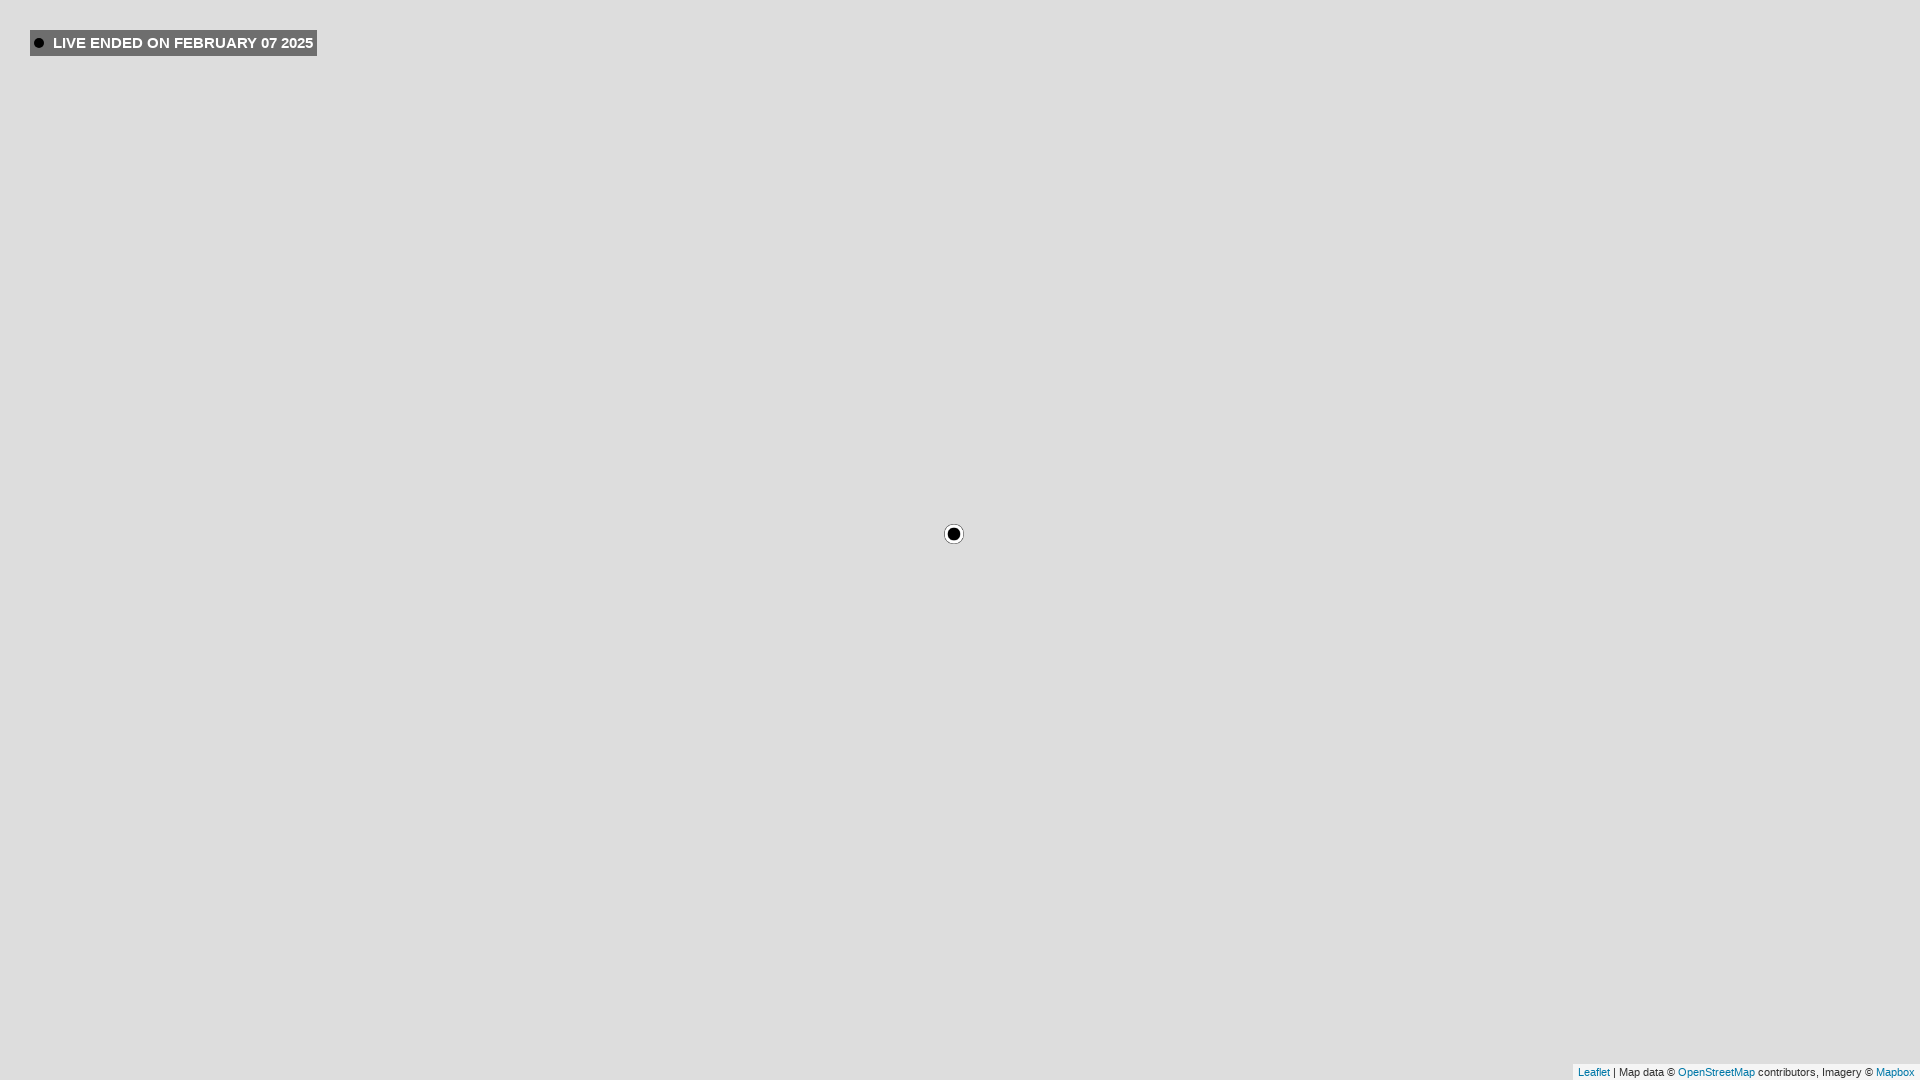